Tests closing a modal/popup window on a demo testing site by waiting for the modal to appear and clicking the close button in the modal footer.

Starting URL: http://the-internet.herokuapp.com/entry_ad

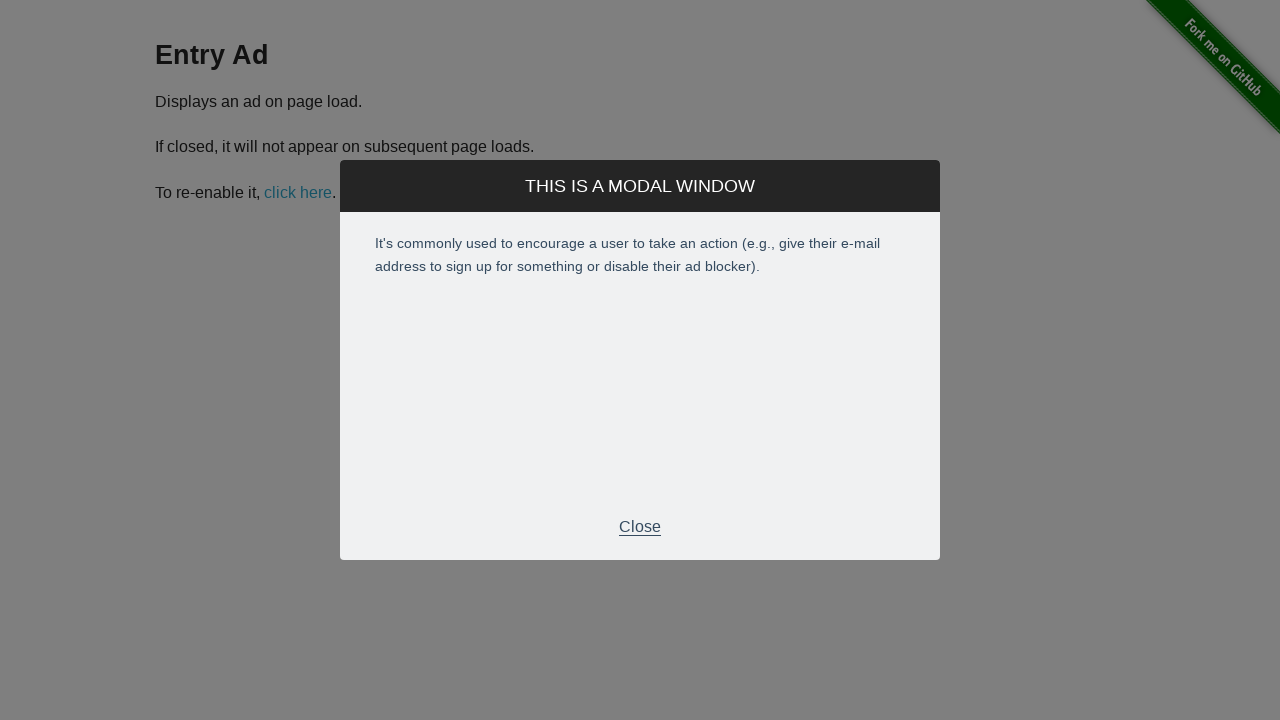

Entry ad modal appeared on page
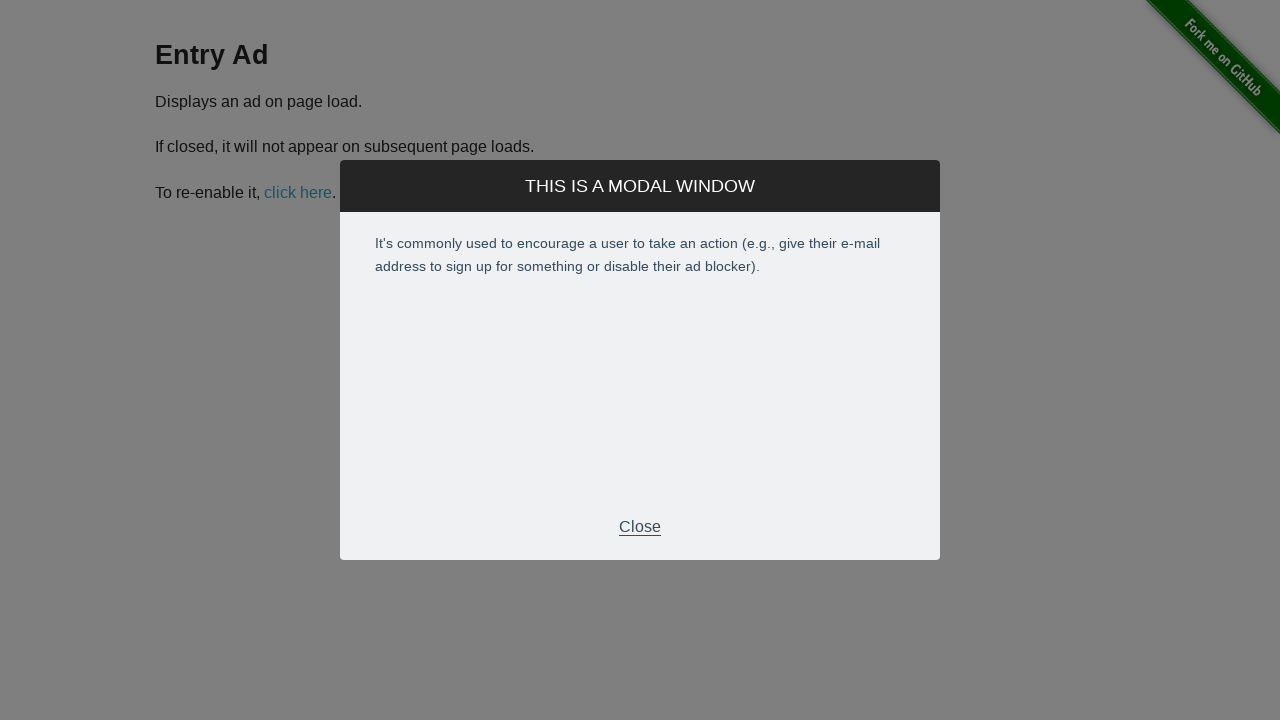

Clicked close button in modal footer at (640, 527) on .modal-footer p
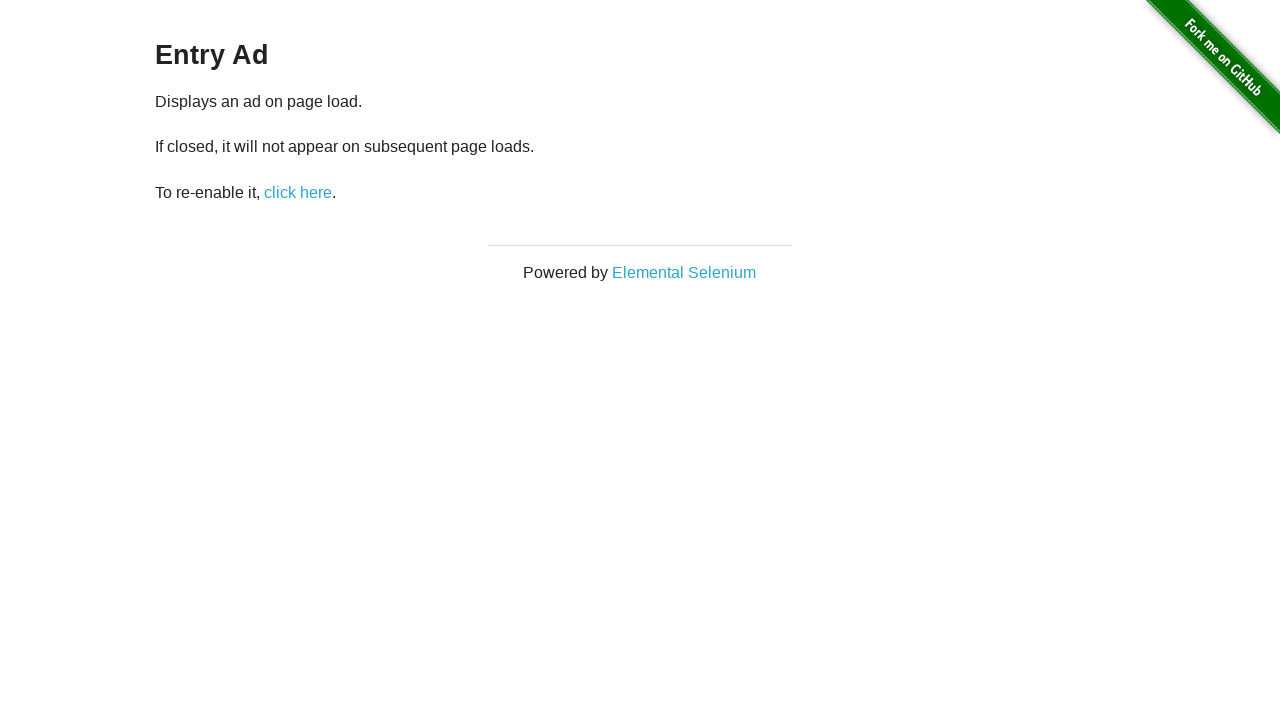

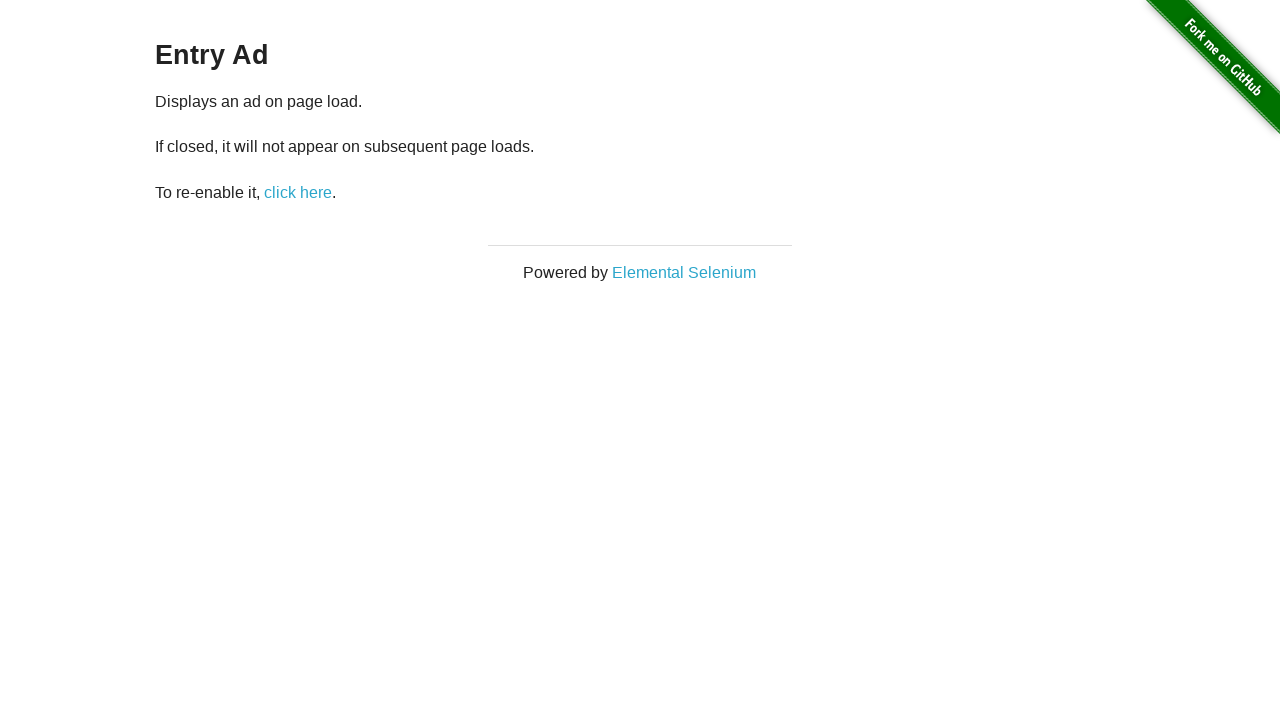